Navigates to the OrangeHRM login page and verifies that the page title matches the expected value "OrangeHRM".

Starting URL: https://opensource-demo.orangehrmlive.com/web/index.php/auth/login

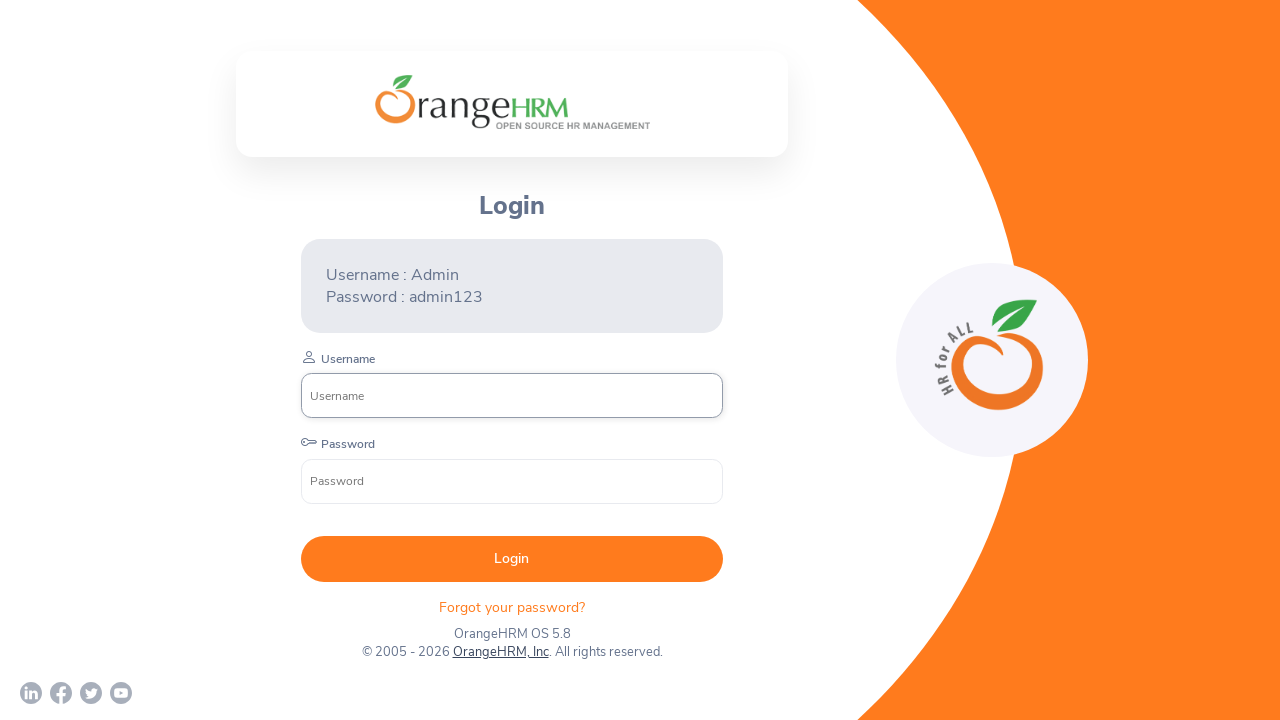

Waited for page to load with domcontentloaded state
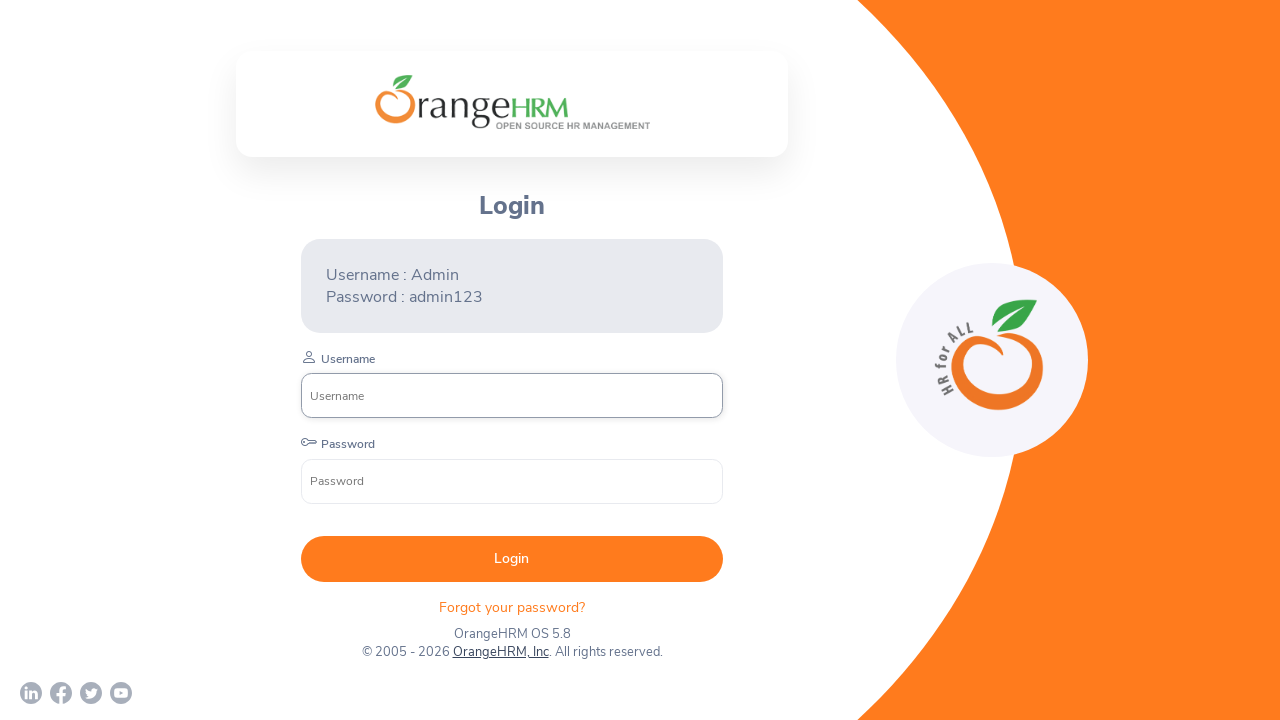

Retrieved page title
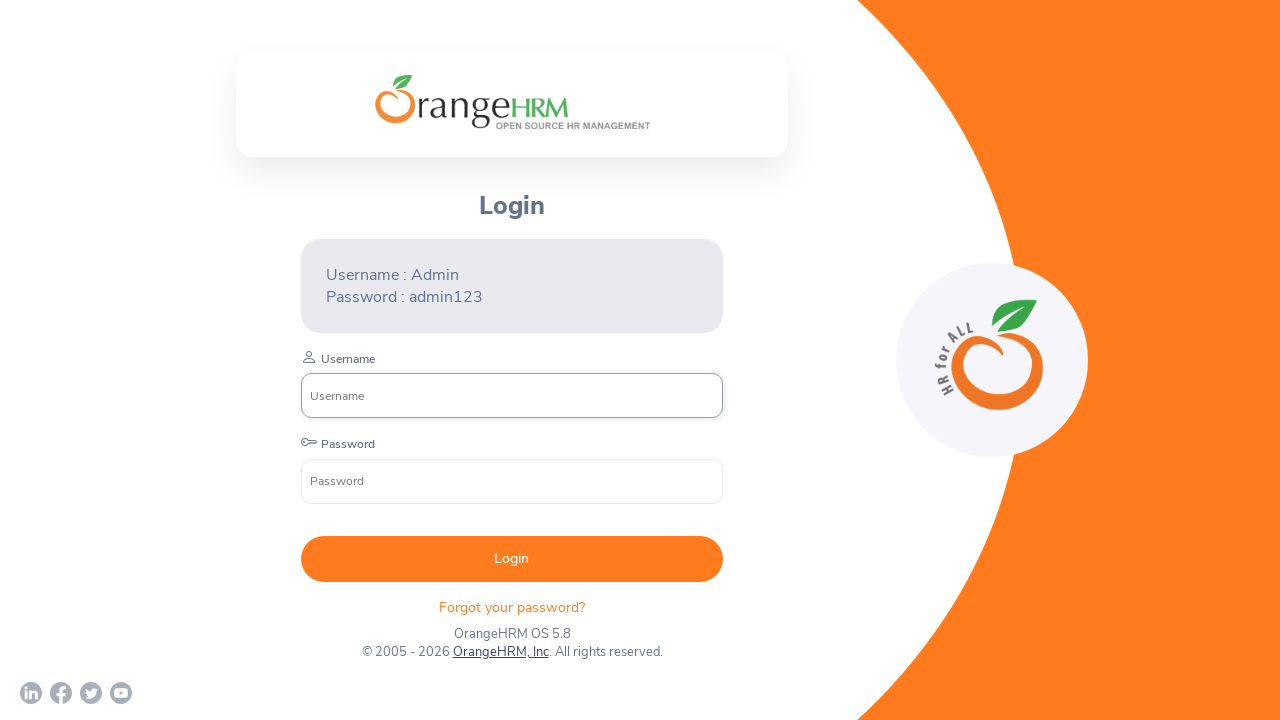

Page title matches expected value 'OrangeHRM'
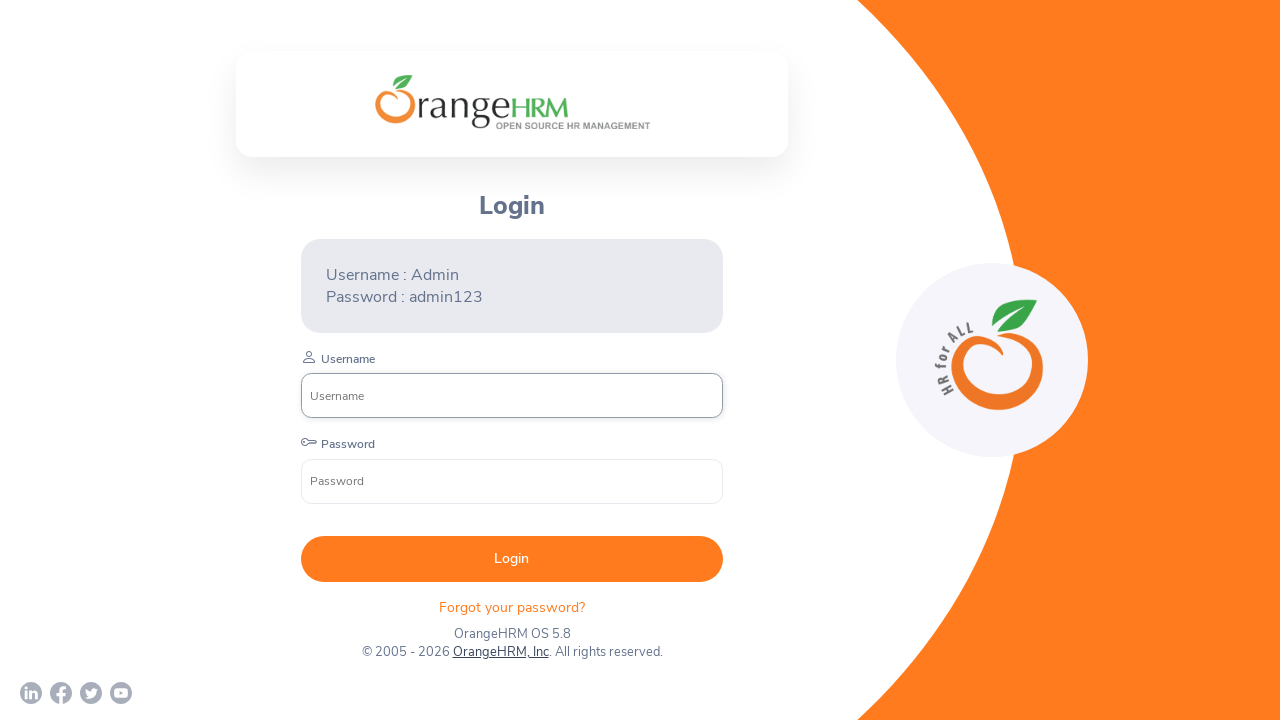

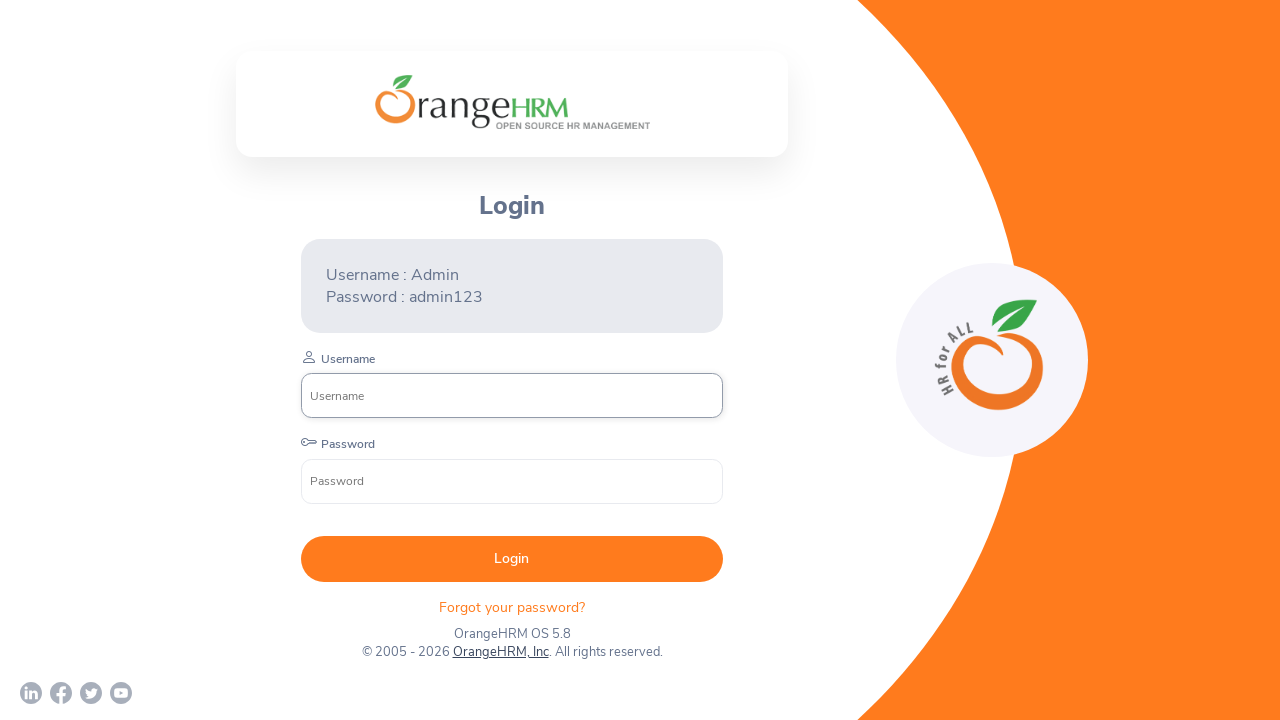